Tests editing a todo item by double-clicking, filling new text, and pressing Enter

Starting URL: https://demo.playwright.dev/todomvc

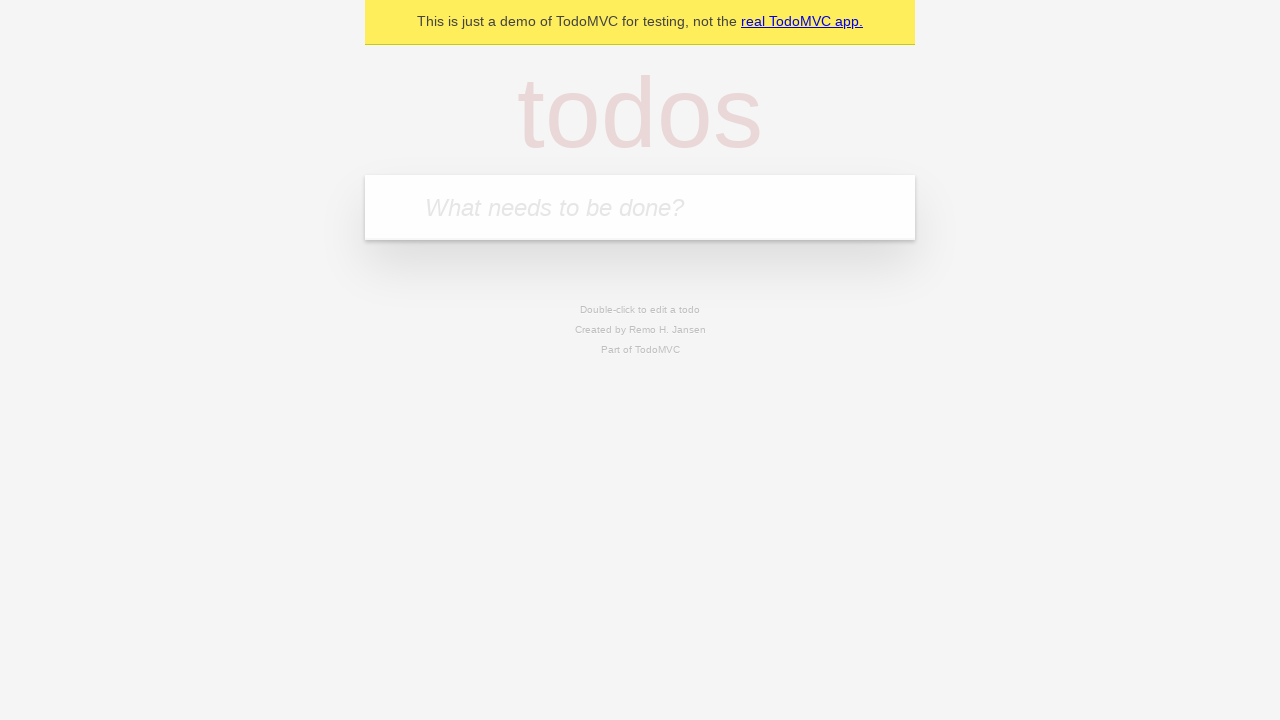

Filled new todo field with 'buy some cheese' on internal:attr=[placeholder="What needs to be done?"i]
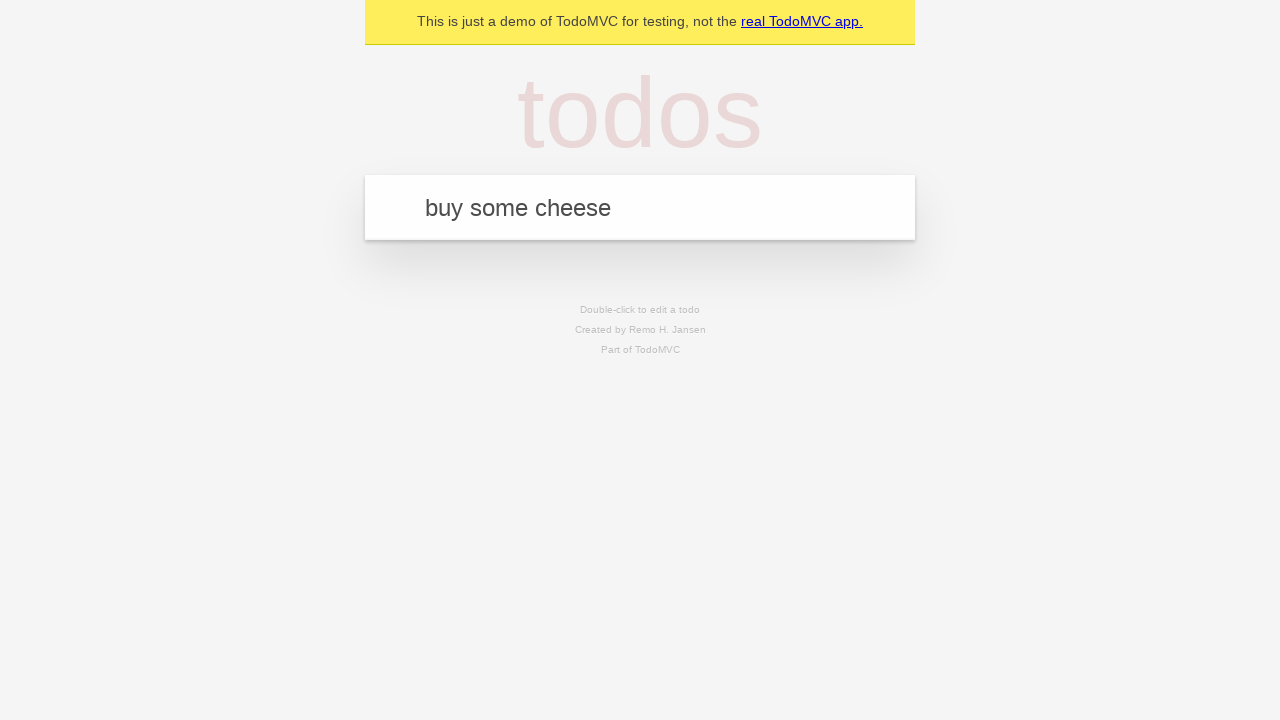

Pressed Enter to create first todo on internal:attr=[placeholder="What needs to be done?"i]
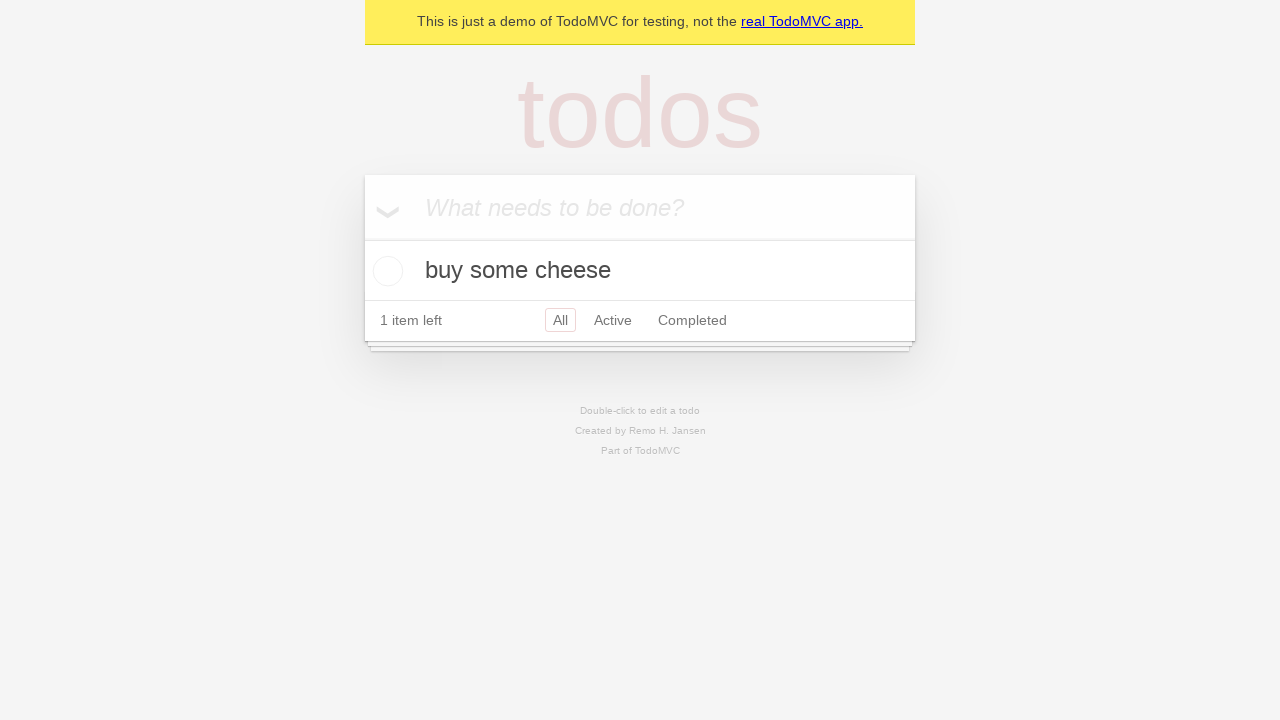

Filled new todo field with 'feed the cat' on internal:attr=[placeholder="What needs to be done?"i]
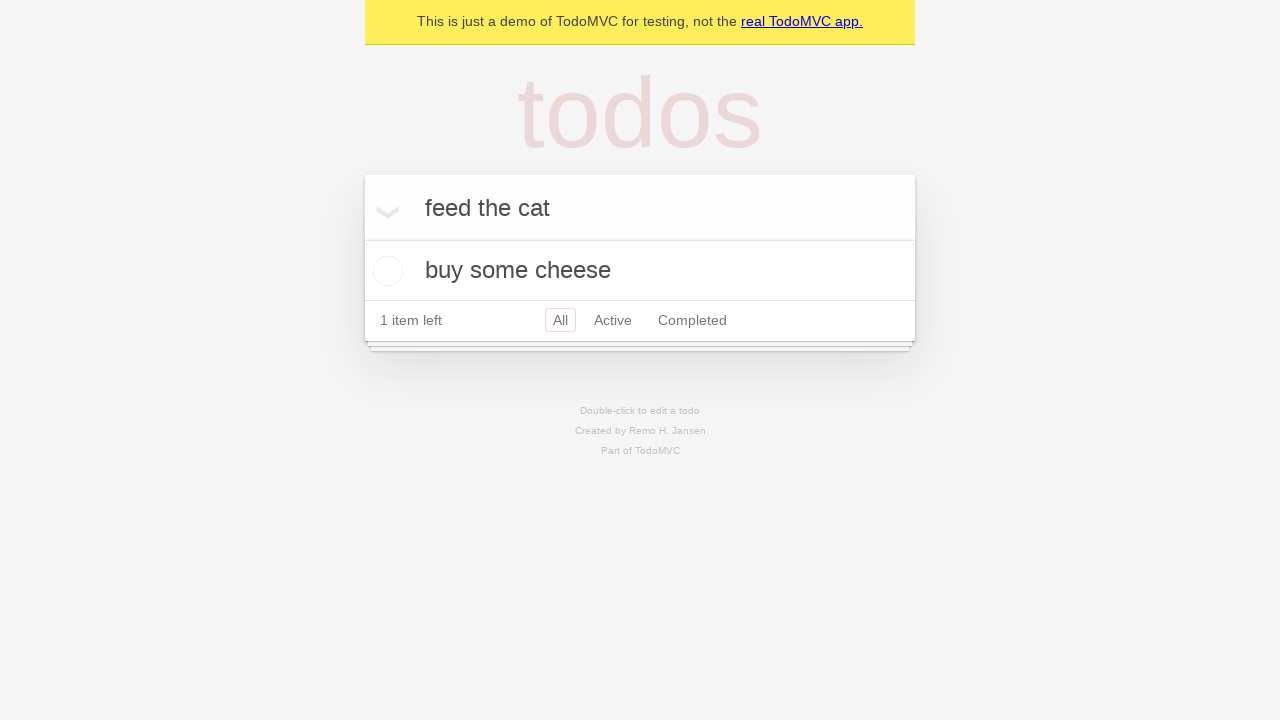

Pressed Enter to create second todo on internal:attr=[placeholder="What needs to be done?"i]
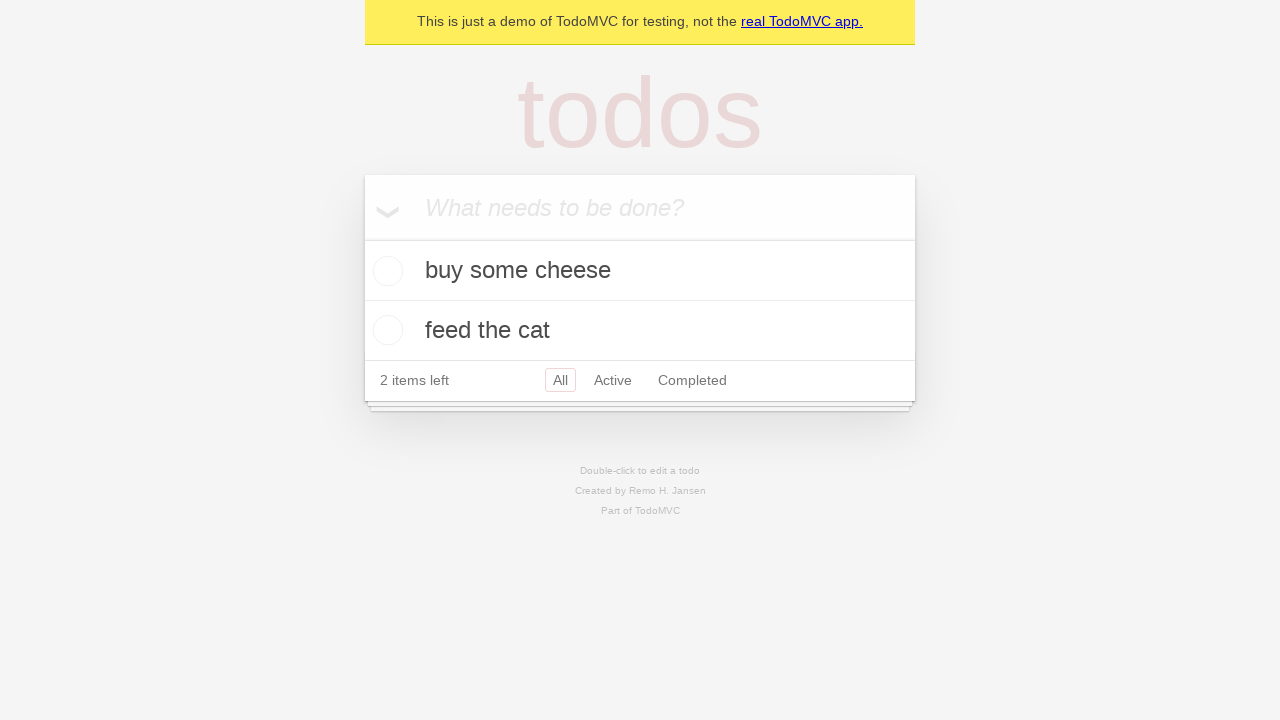

Filled new todo field with 'book a doctors appointment' on internal:attr=[placeholder="What needs to be done?"i]
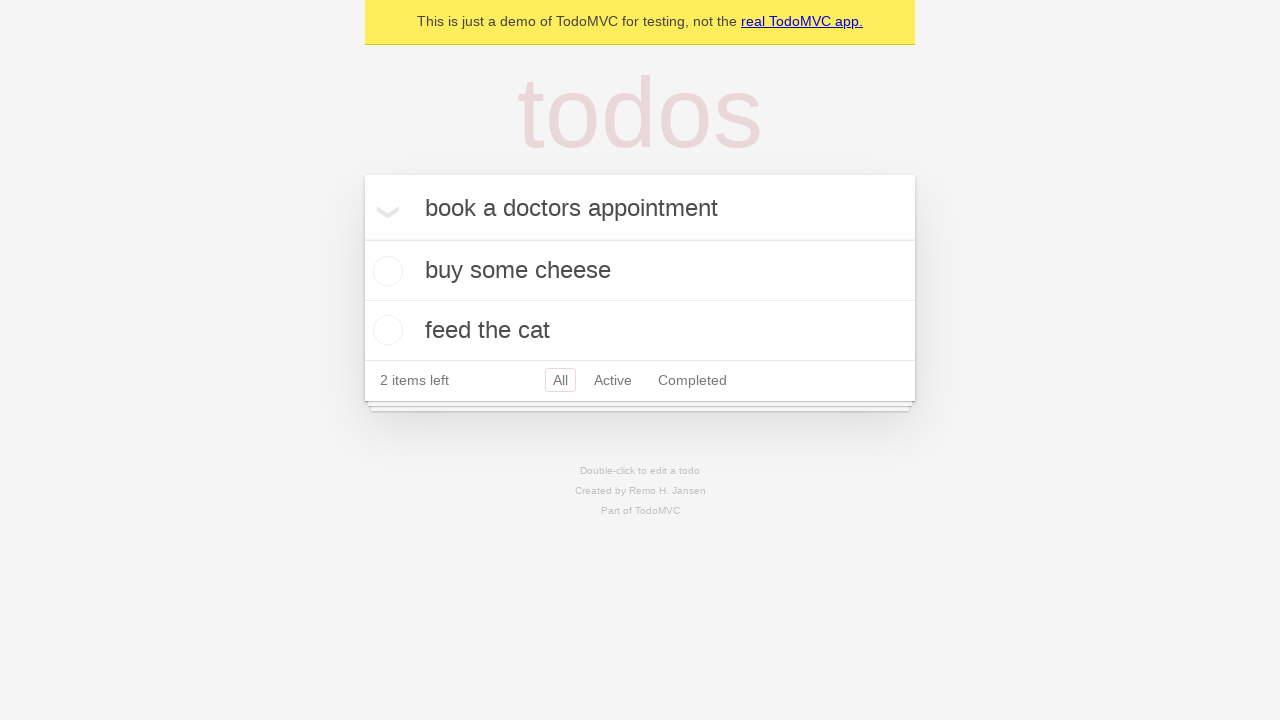

Pressed Enter to create third todo on internal:attr=[placeholder="What needs to be done?"i]
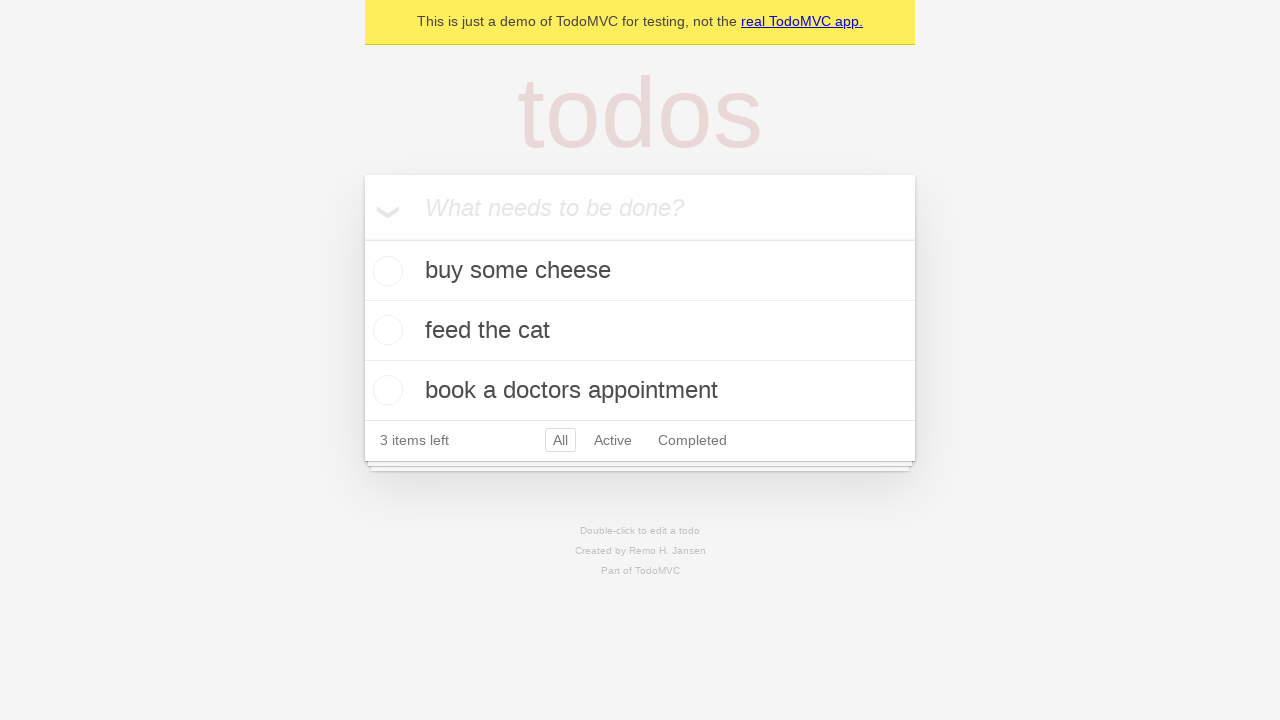

Located all todo items
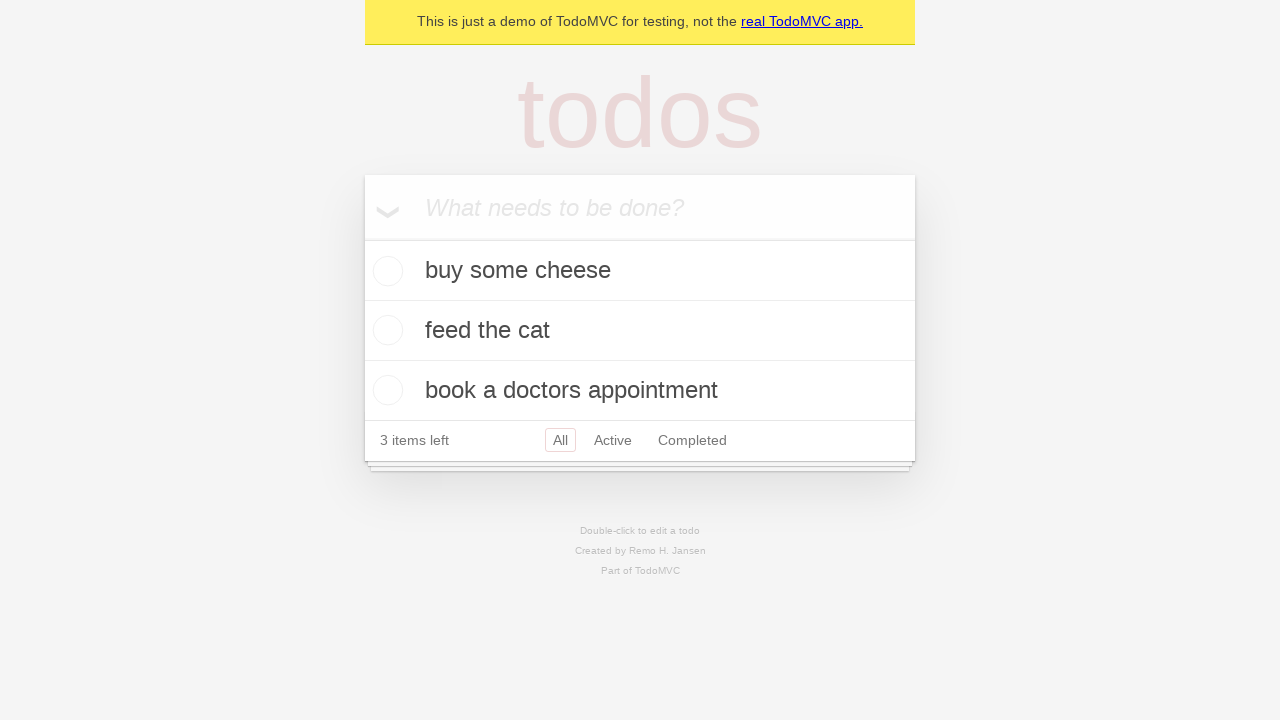

Selected the second todo item
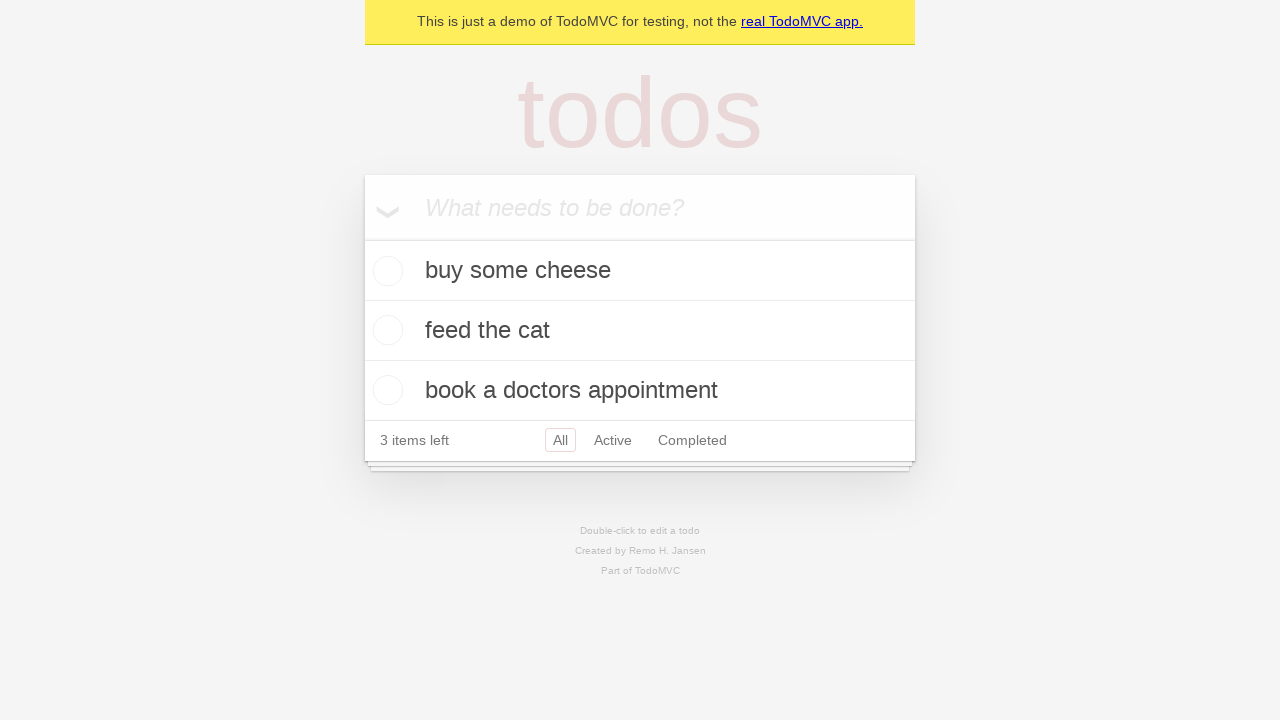

Double-clicked on second todo to enter edit mode at (640, 331) on internal:testid=[data-testid="todo-item"s] >> nth=1
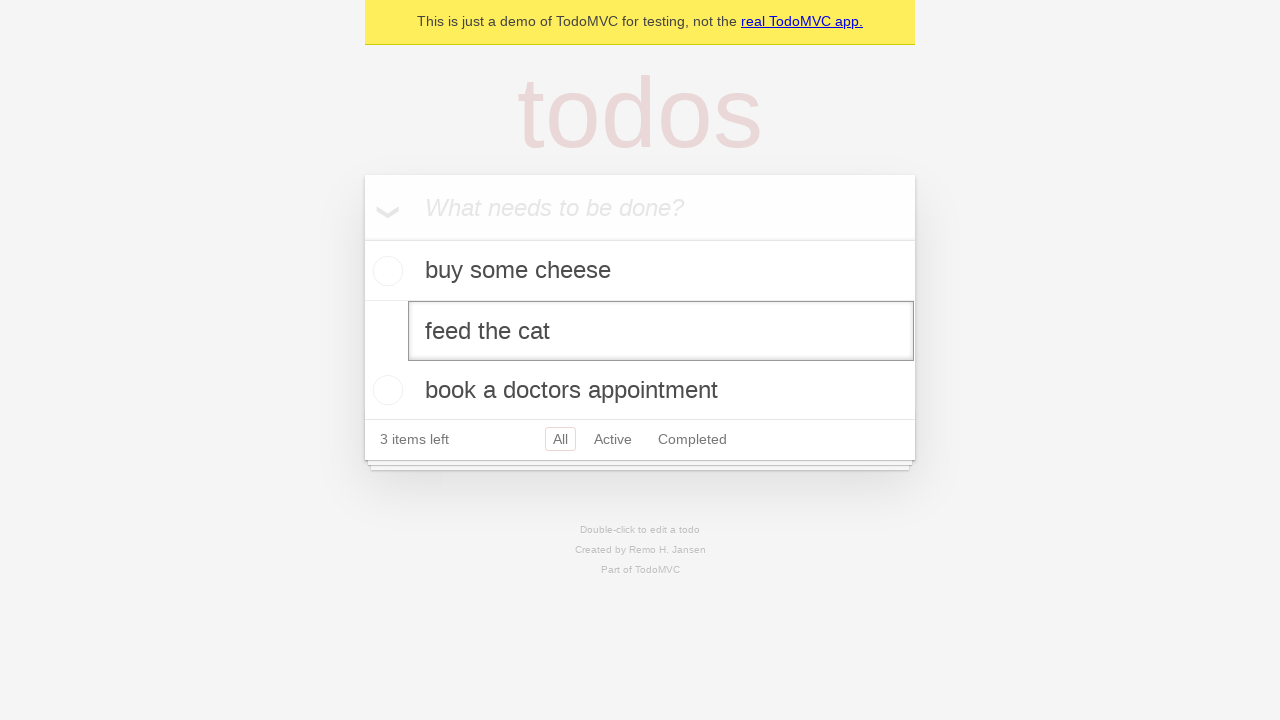

Filled edit field with new text 'buy some sausages' on internal:testid=[data-testid="todo-item"s] >> nth=1 >> internal:role=textbox[nam
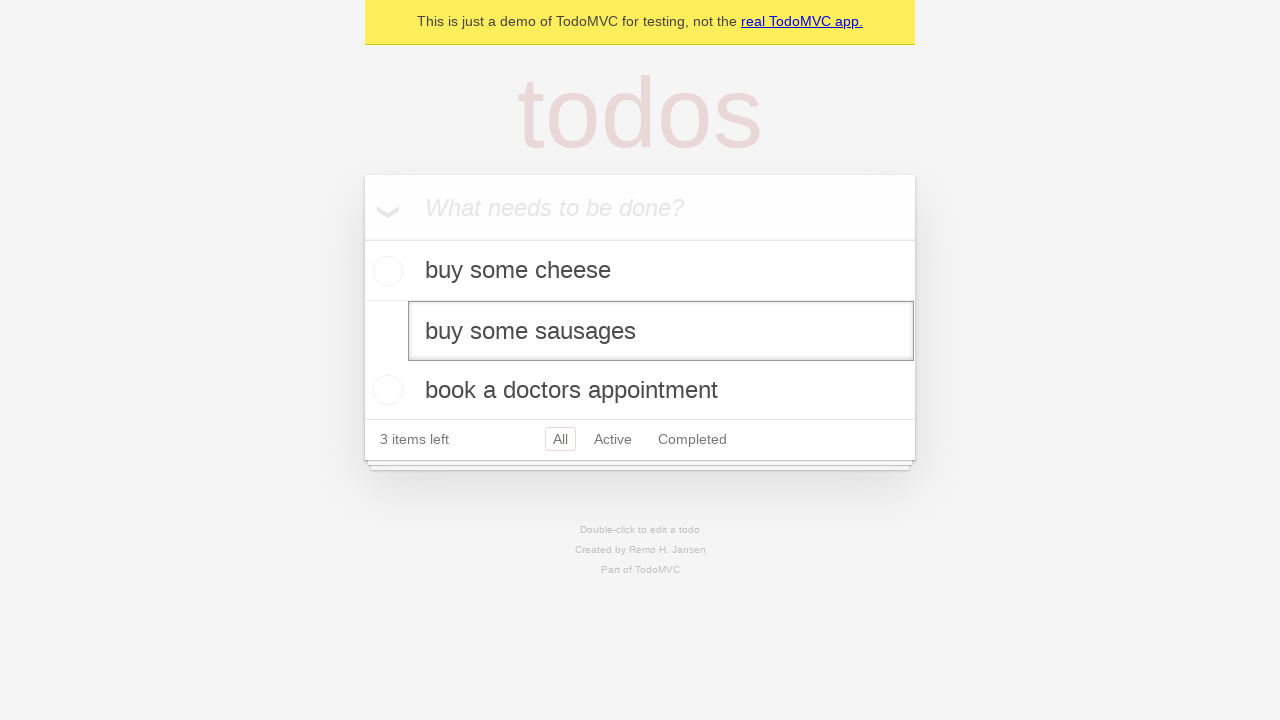

Pressed Enter to save edited todo item on internal:testid=[data-testid="todo-item"s] >> nth=1 >> internal:role=textbox[nam
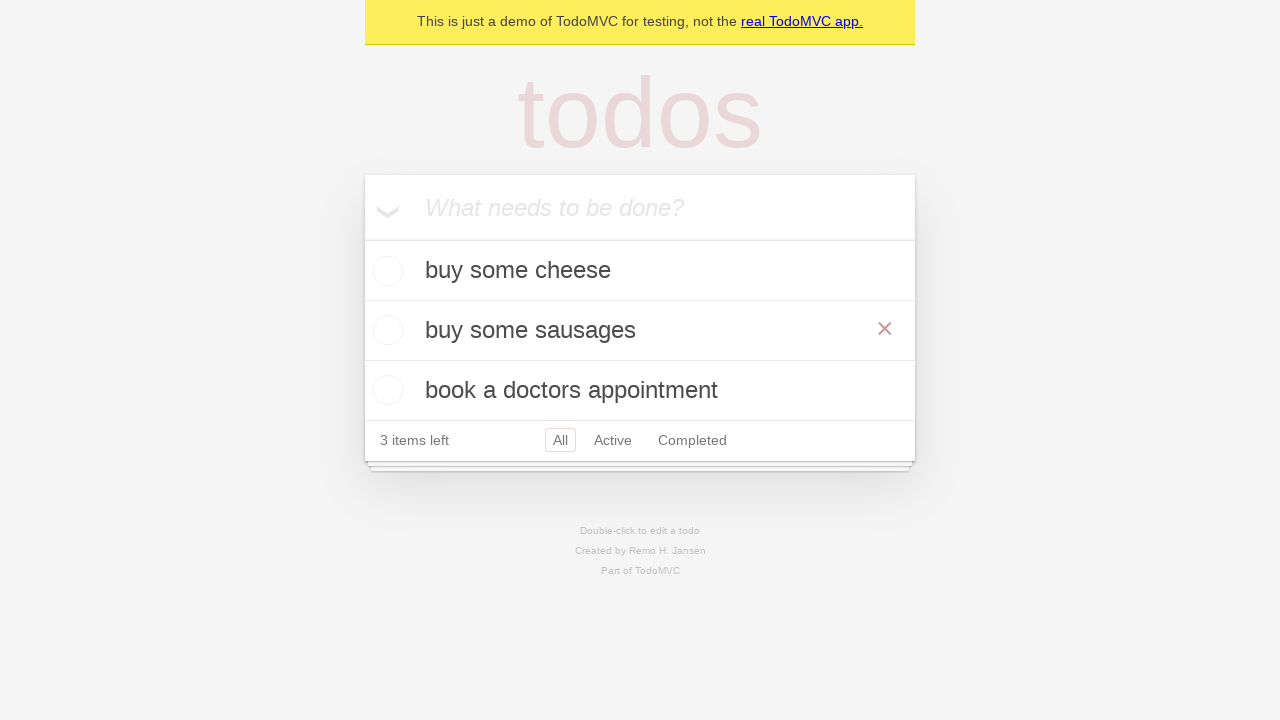

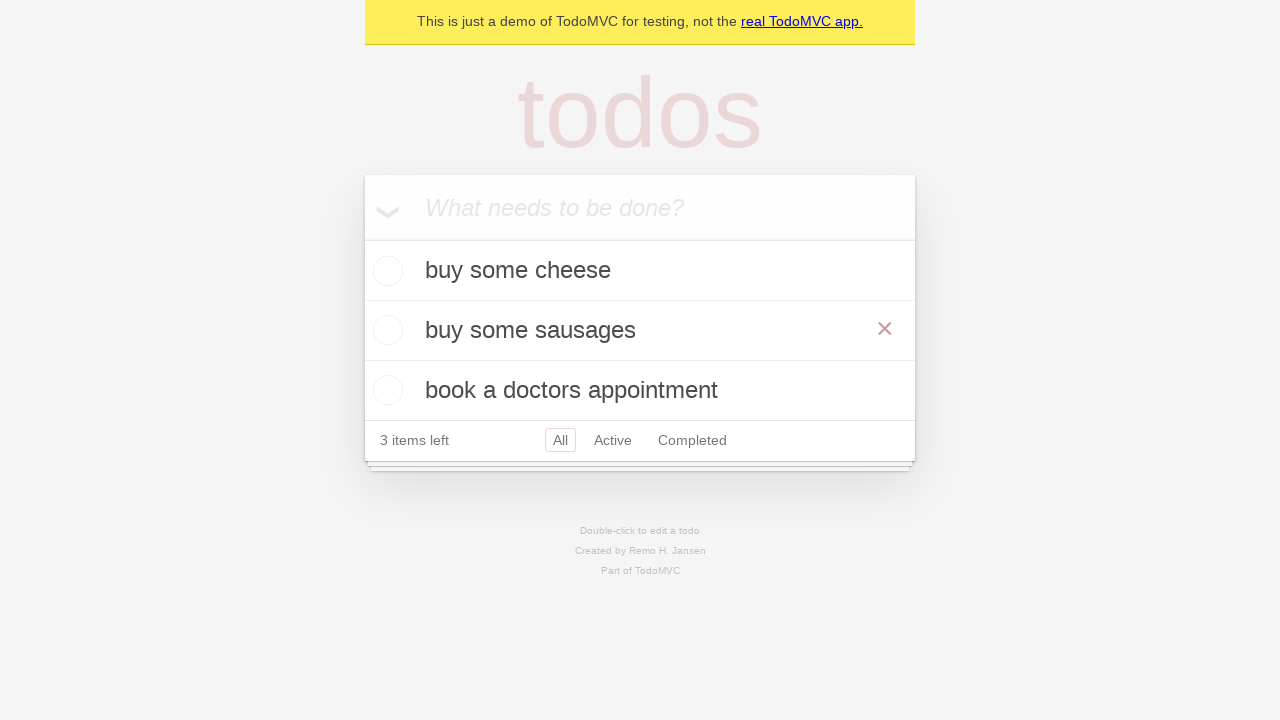